Tests window popup handling by clicking a "Follow All" button that opens multiple popup windows (Twitter and Facebook), then iterates through the opened tabs to verify they were created.

Starting URL: https://www.lambdatest.com/selenium-playground/window-popup-modal-demo

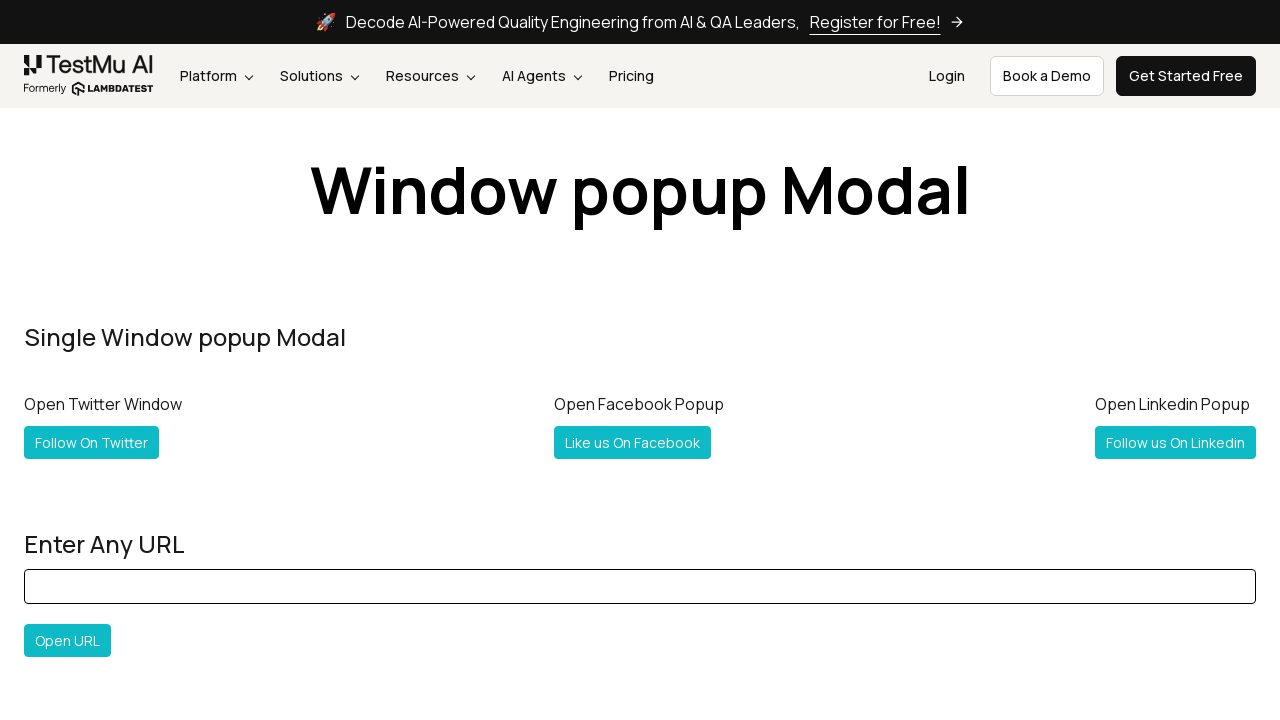

Printed initial page title
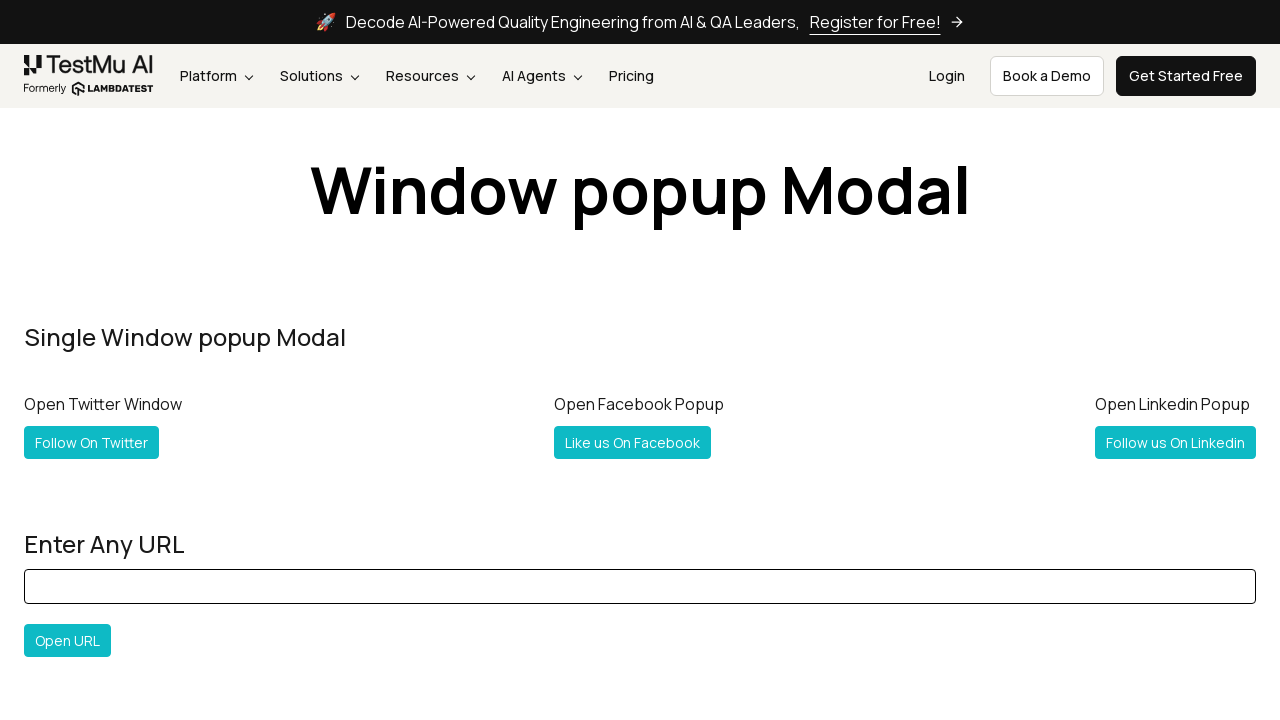

Clicked 'Follow All' button to open popup windows at (65, 360) on internal:text="Follow All"i
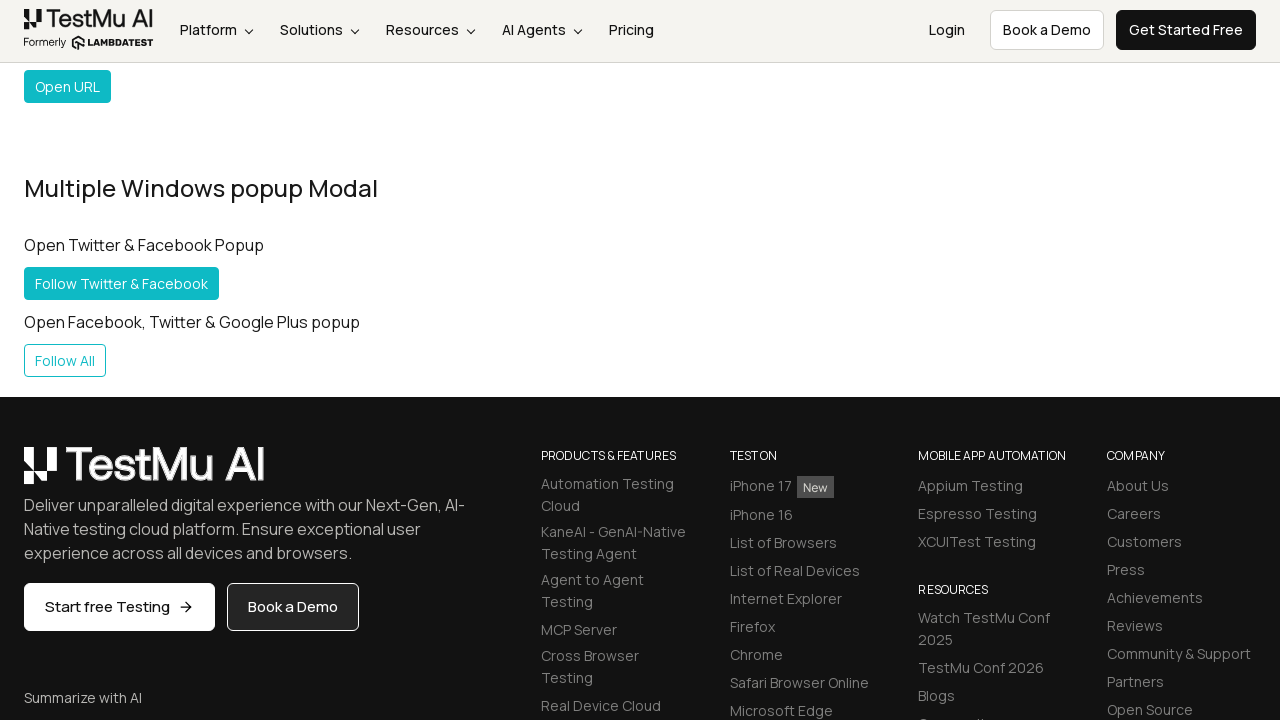

Waited 2 seconds for popup windows to fully load
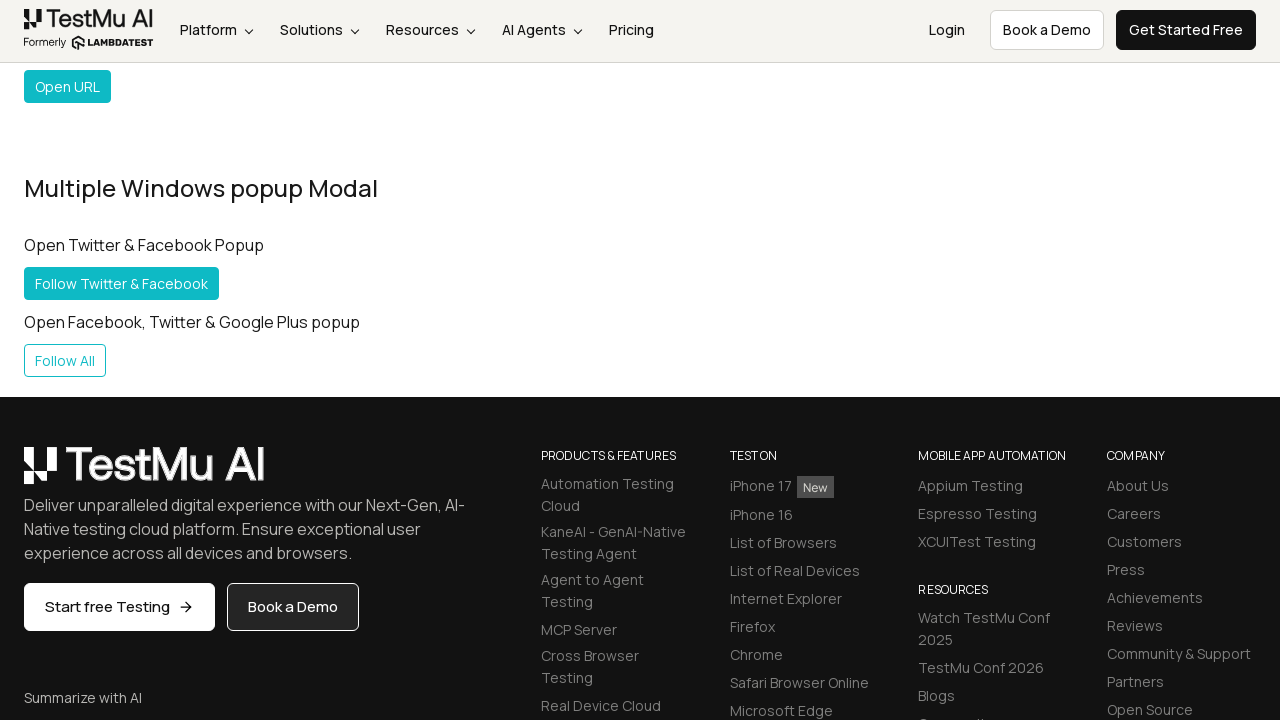

Retrieved all open pages - total count: 4
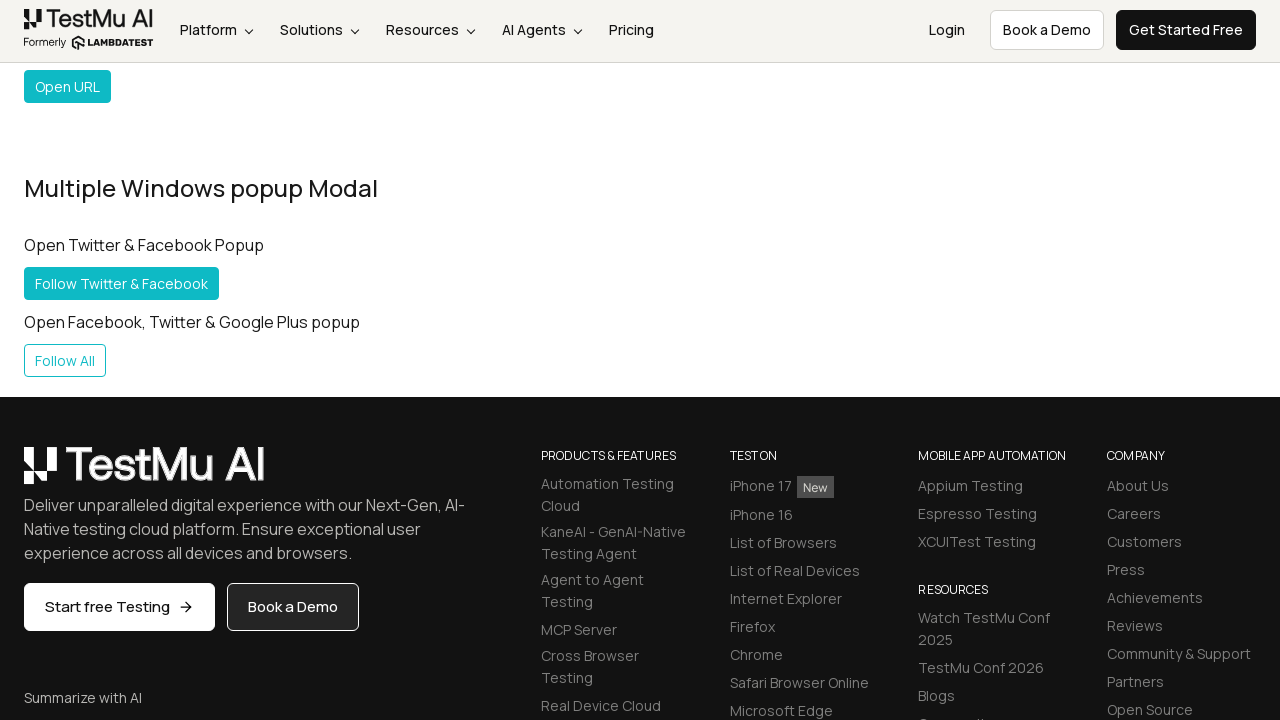

Waited for all tabs to reach domcontentloaded state and printed their titles
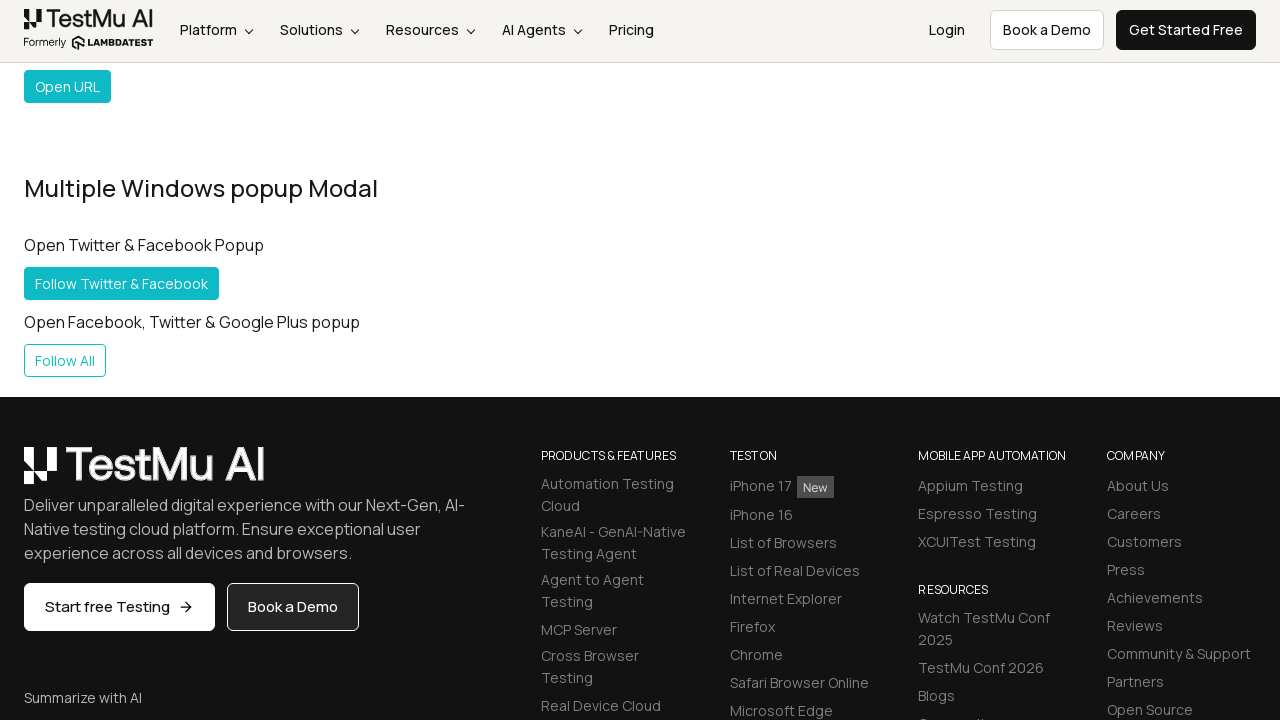

Identified Twitter and Facebook pages from opened tabs
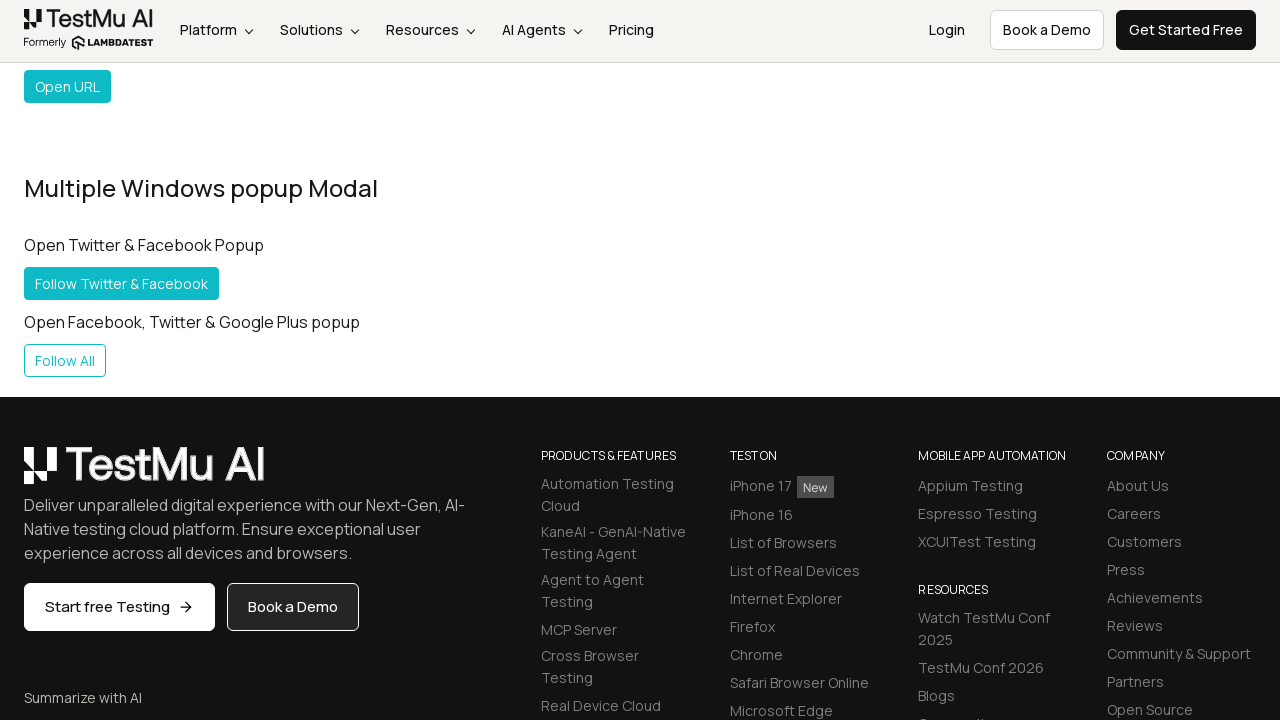

Printed Twitter page URL if it was successfully identified
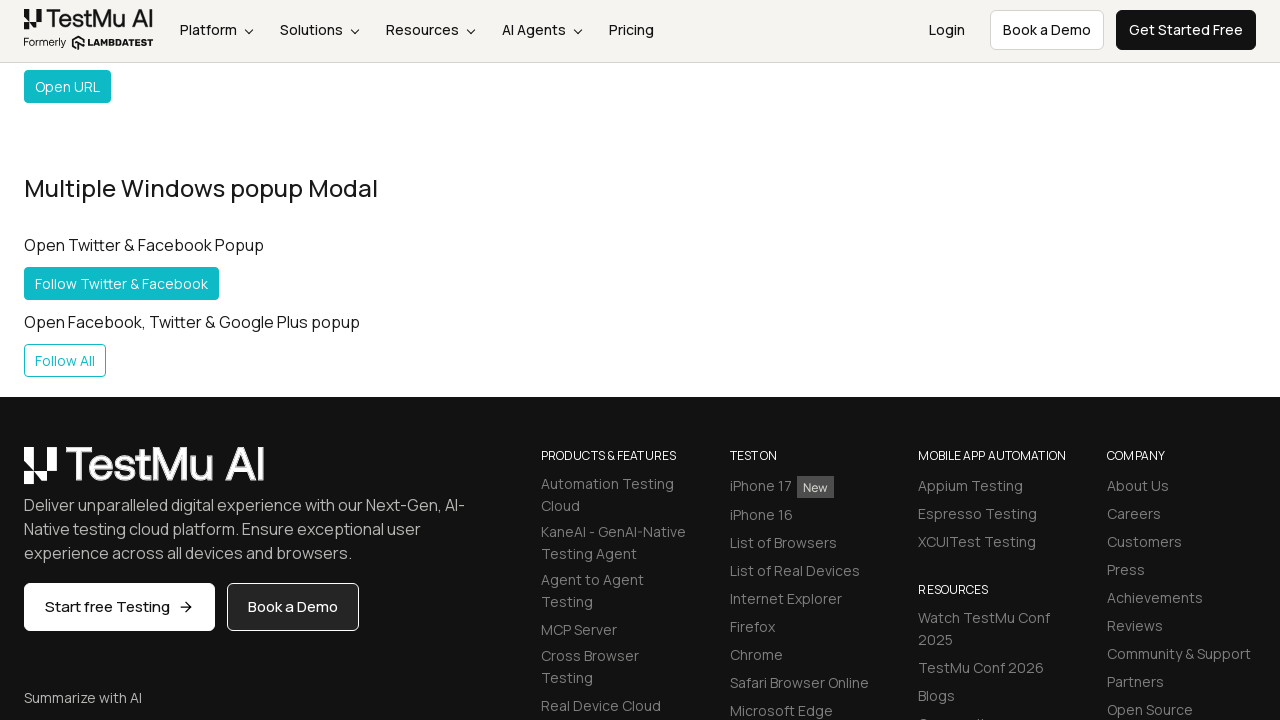

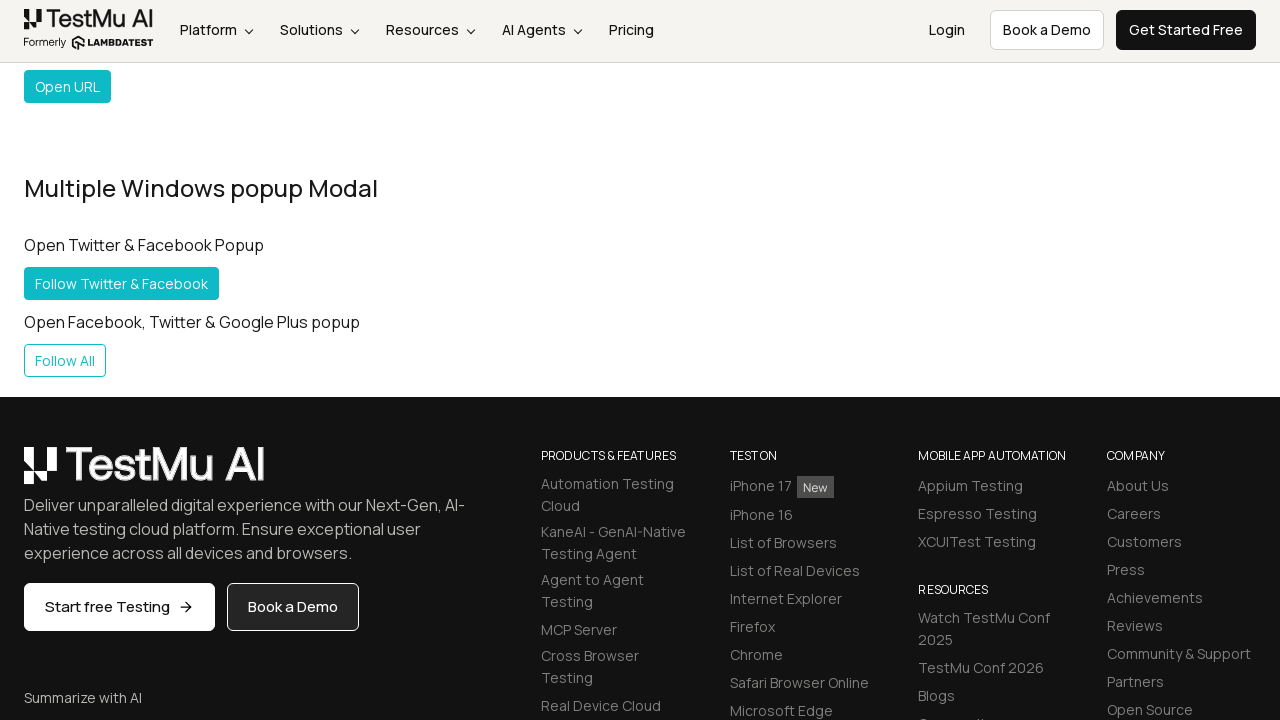